Verifies that the YouTube page title equals "YouTube"

Starting URL: https://www.youtube.com

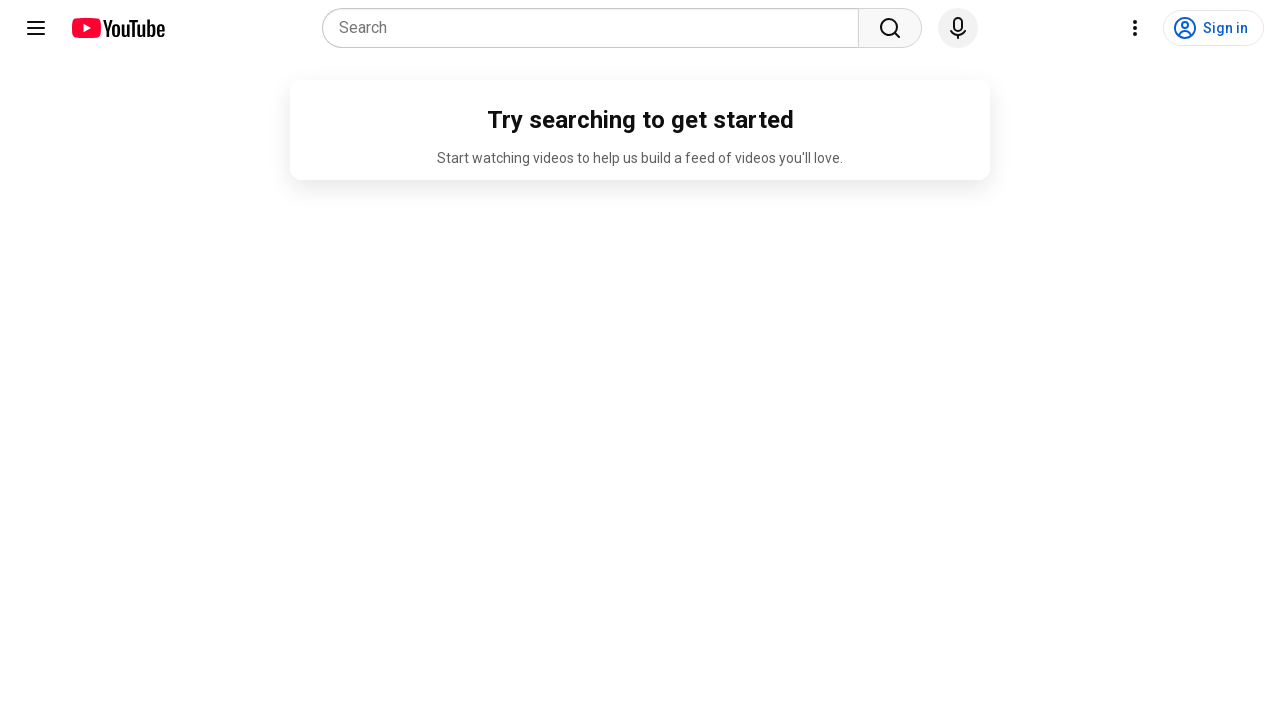

Navigated to https://www.youtube.com
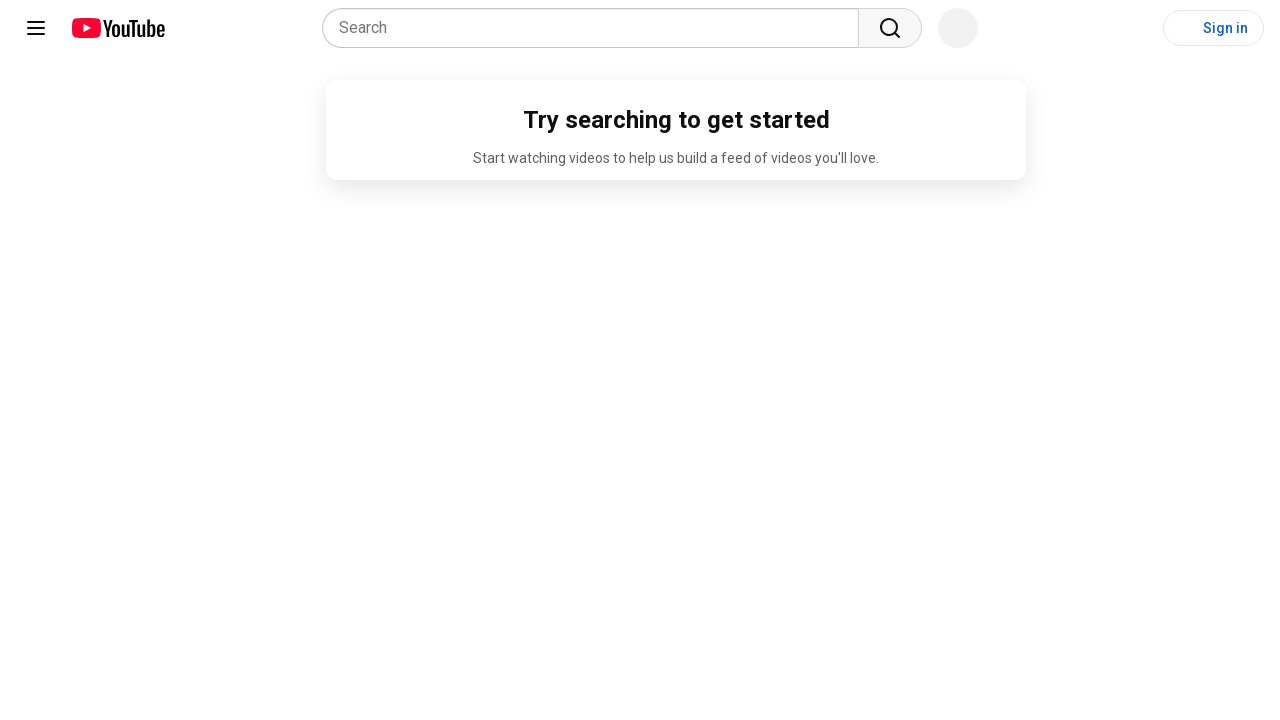

Verified that page title equals 'YouTube'
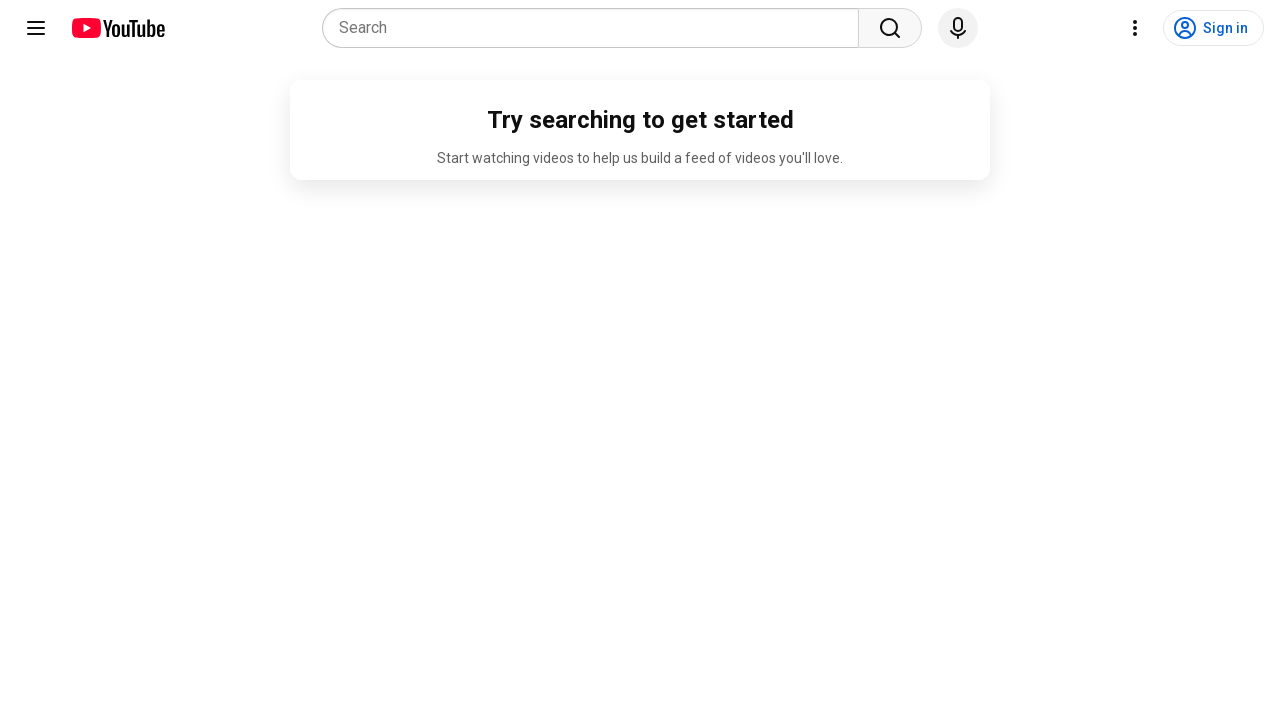

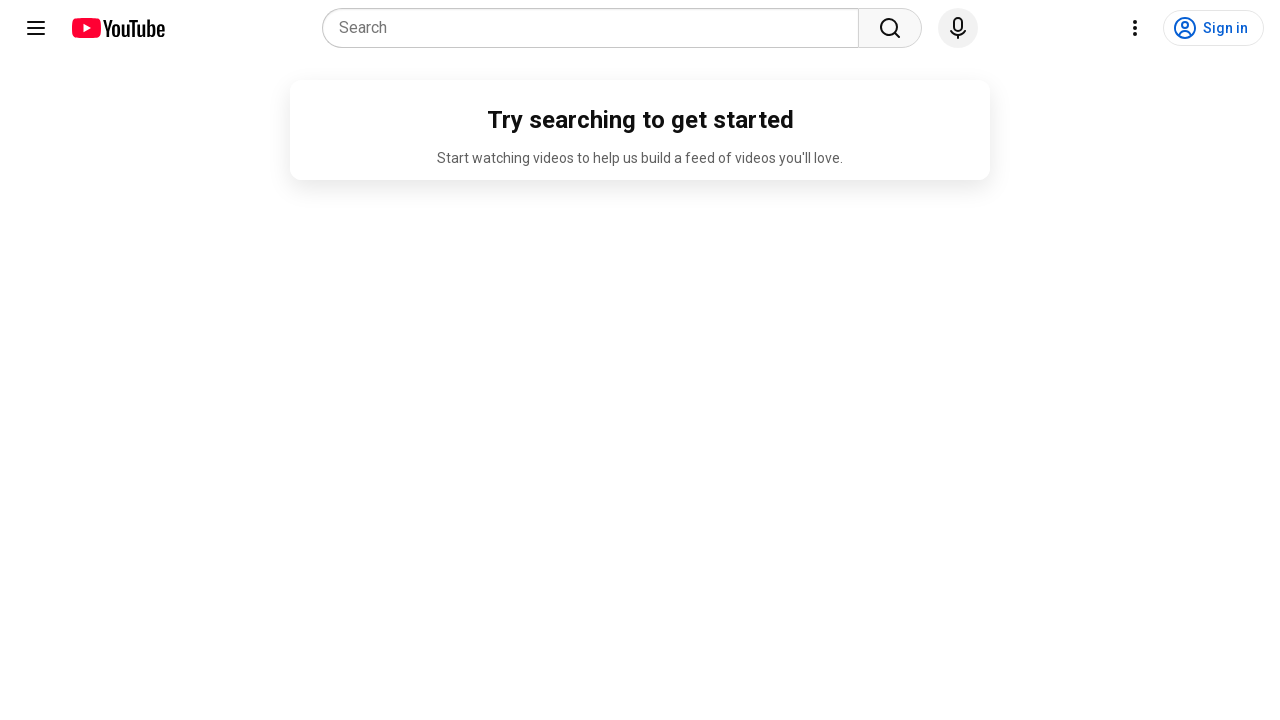